Tests mouse hover interaction by moving the cursor to a specific element and verifying the hover status changes

Starting URL: https://www.selenium.dev/selenium/web/mouse_interaction.html

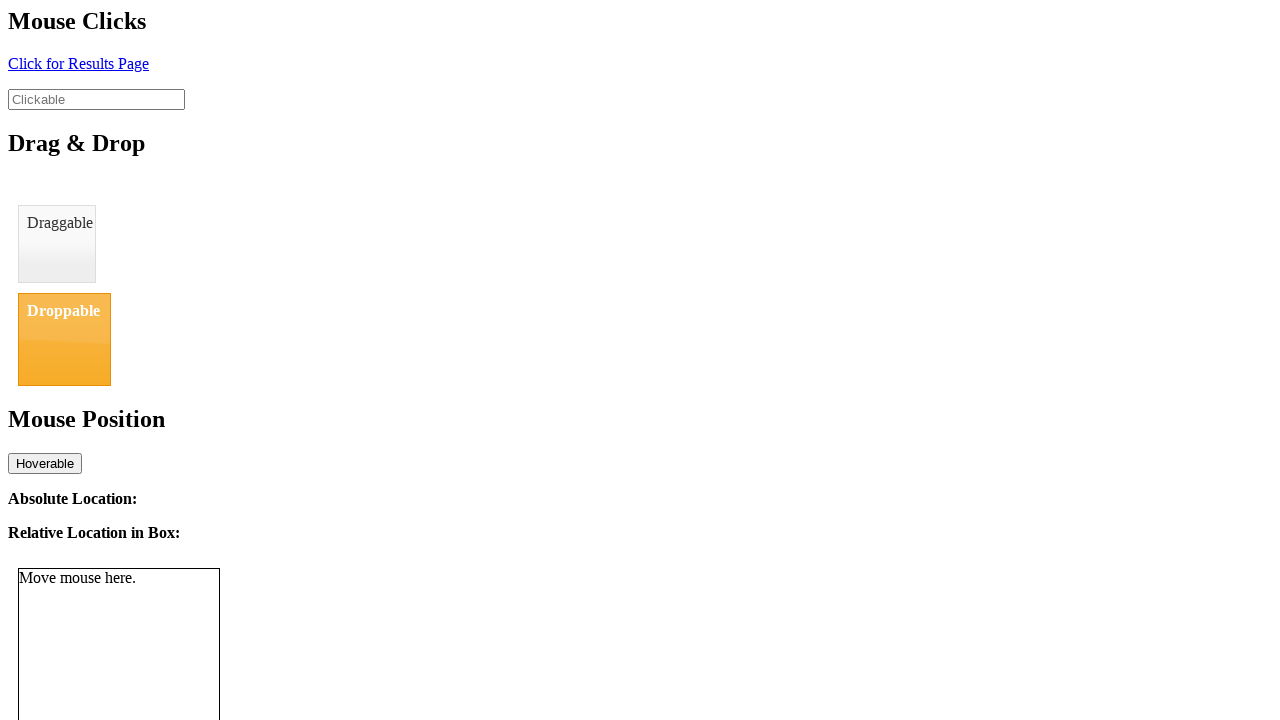

Navigated to mouse interaction test page
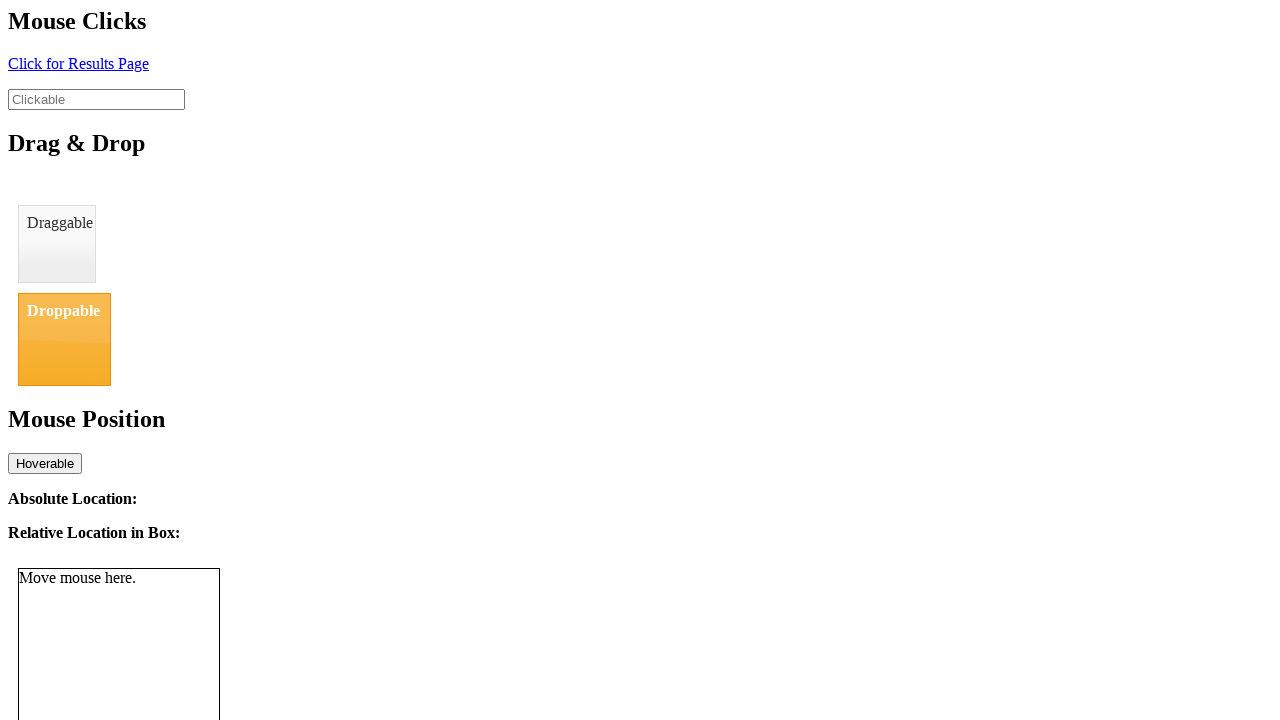

Located hover target element
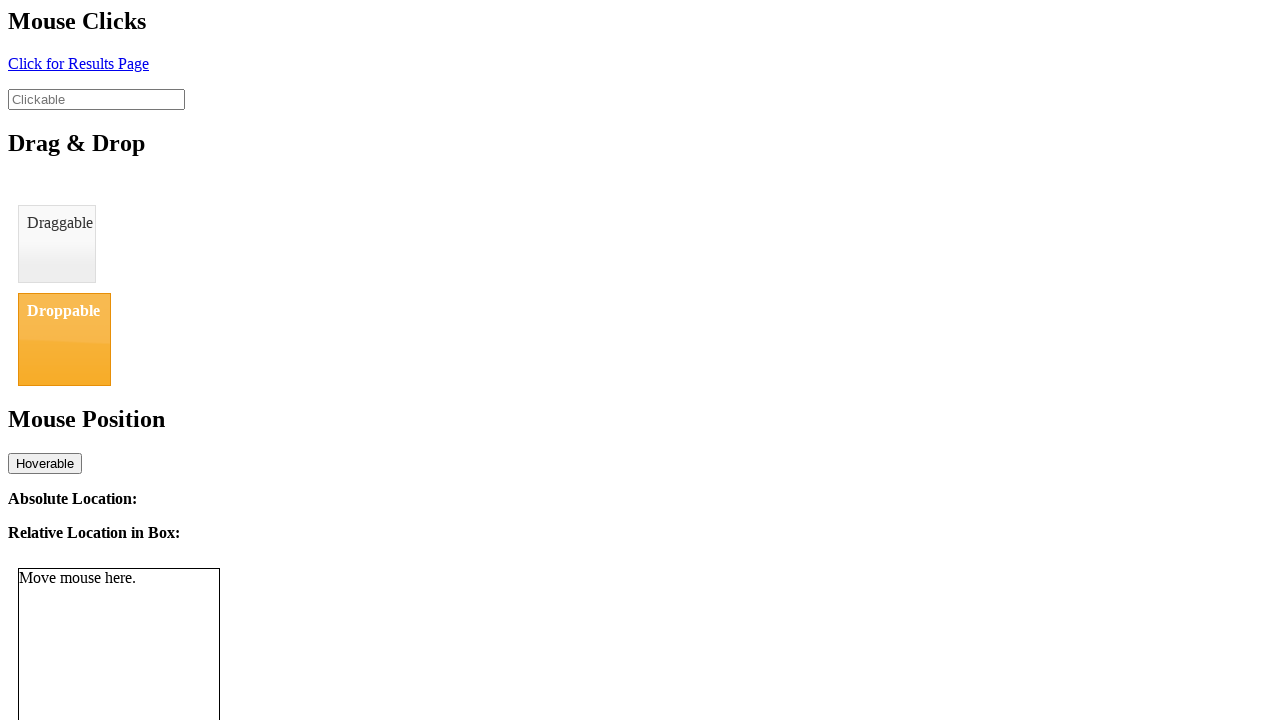

Moved cursor to hover element at (45, 463) on input#hover
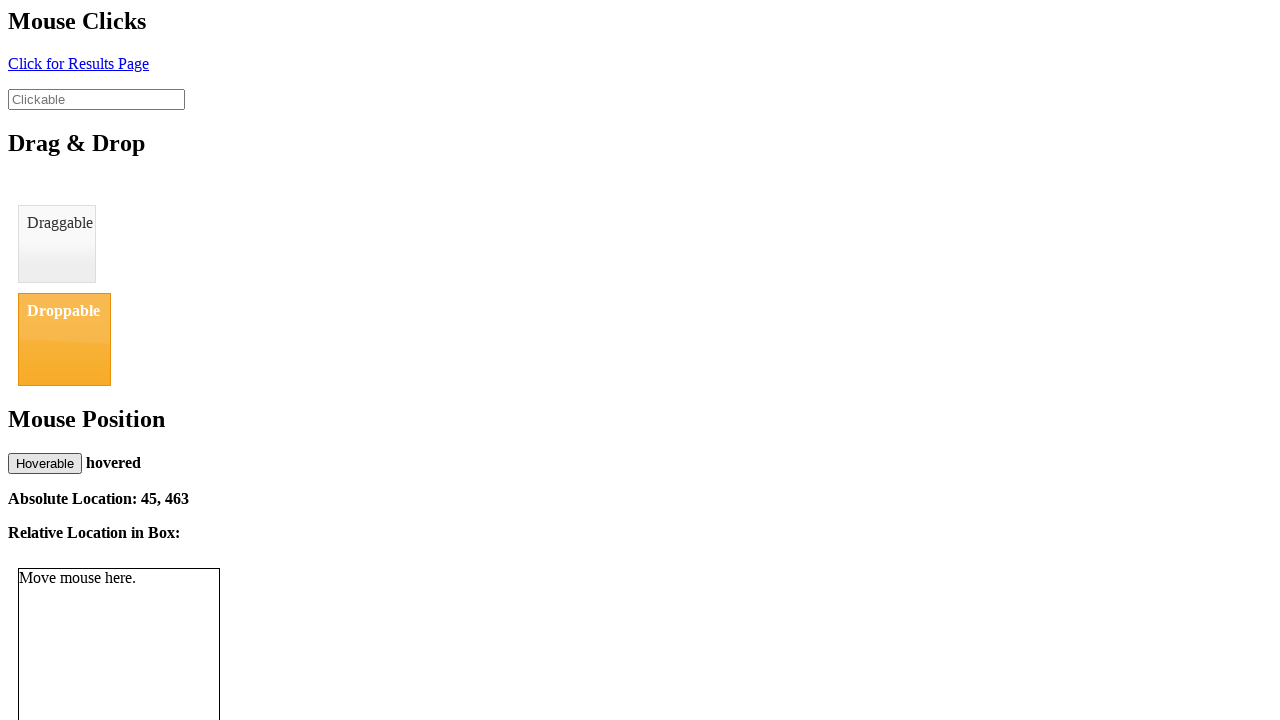

Retrieved hover status text
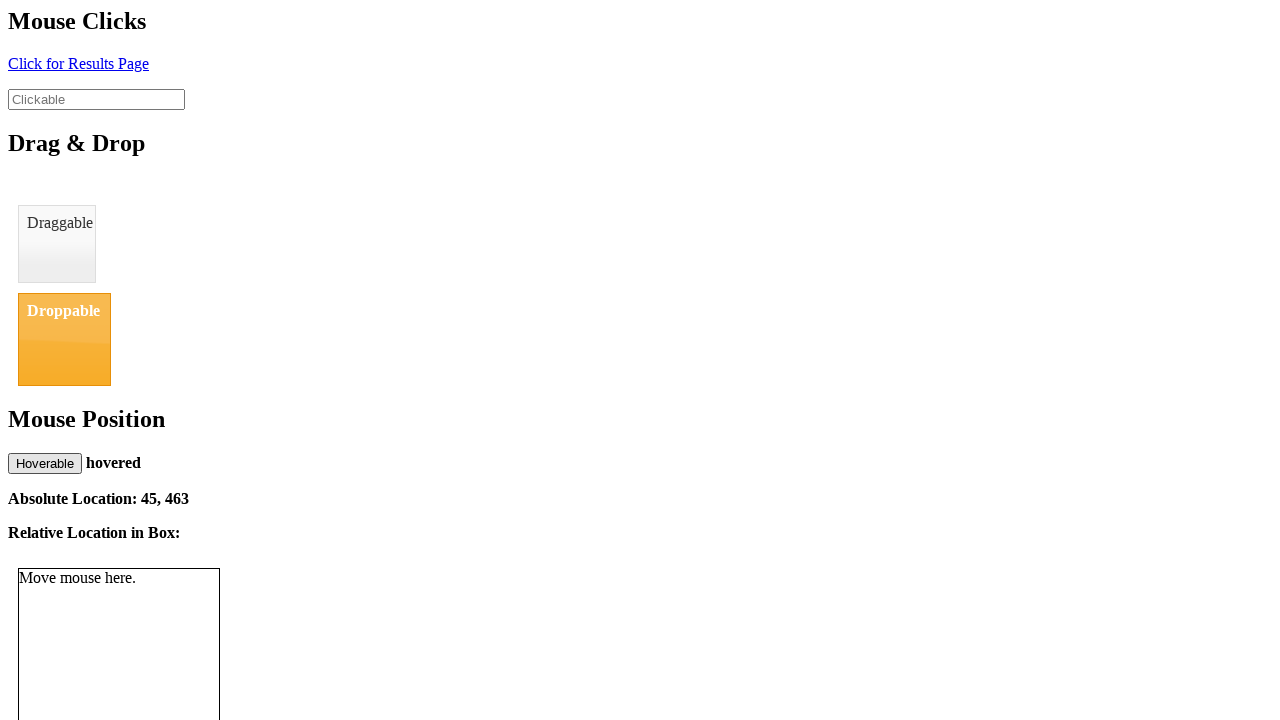

Verified hover status changed to 'hovered'
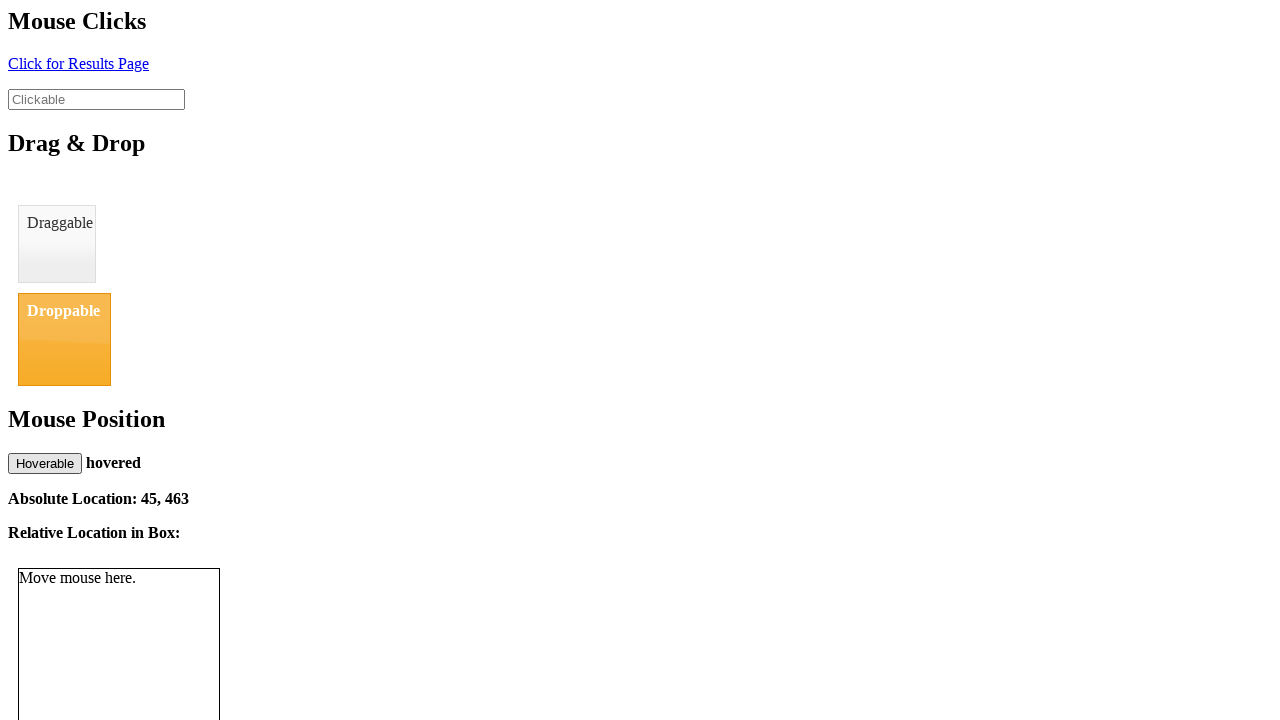

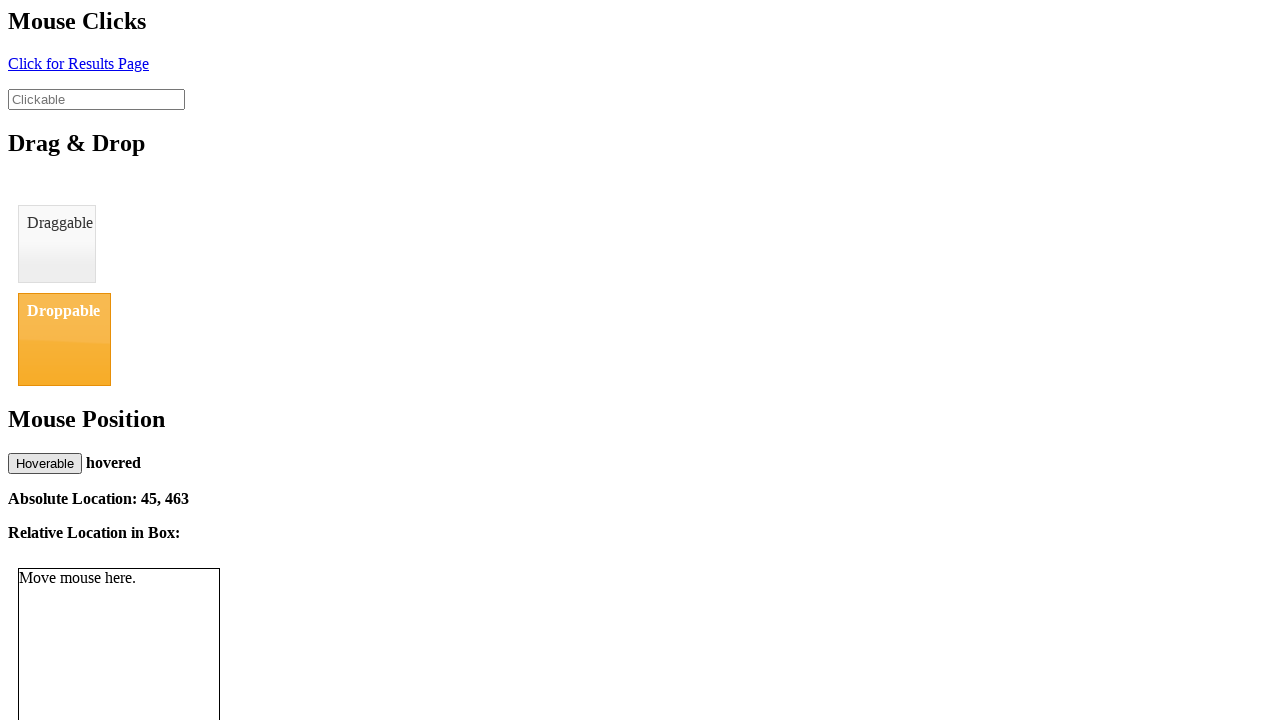